Tests triangle identifier with sides that violate triangle inequality, expecting "Not a Triangle" error

Starting URL: https://testpages.eviltester.com/styled/apps/triangle/triangle001.html

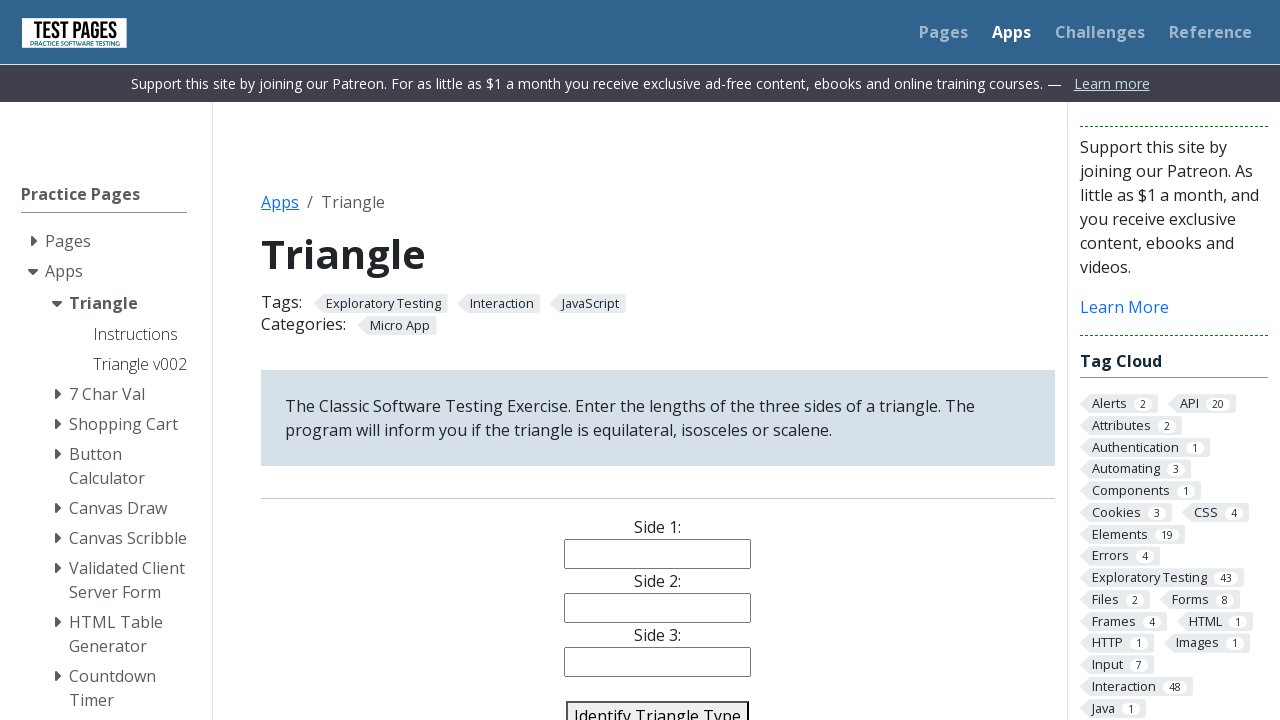

Filled side 1 with value 3 on #side1
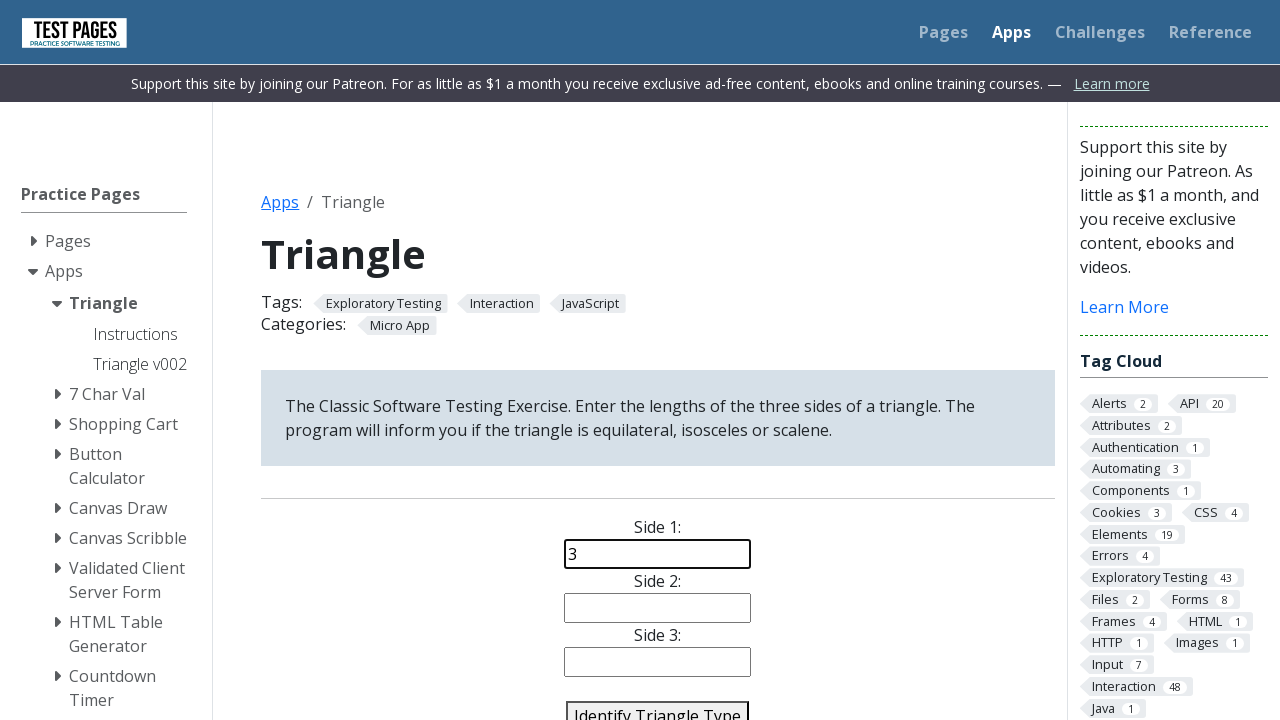

Filled side 2 with value 3 on #side2
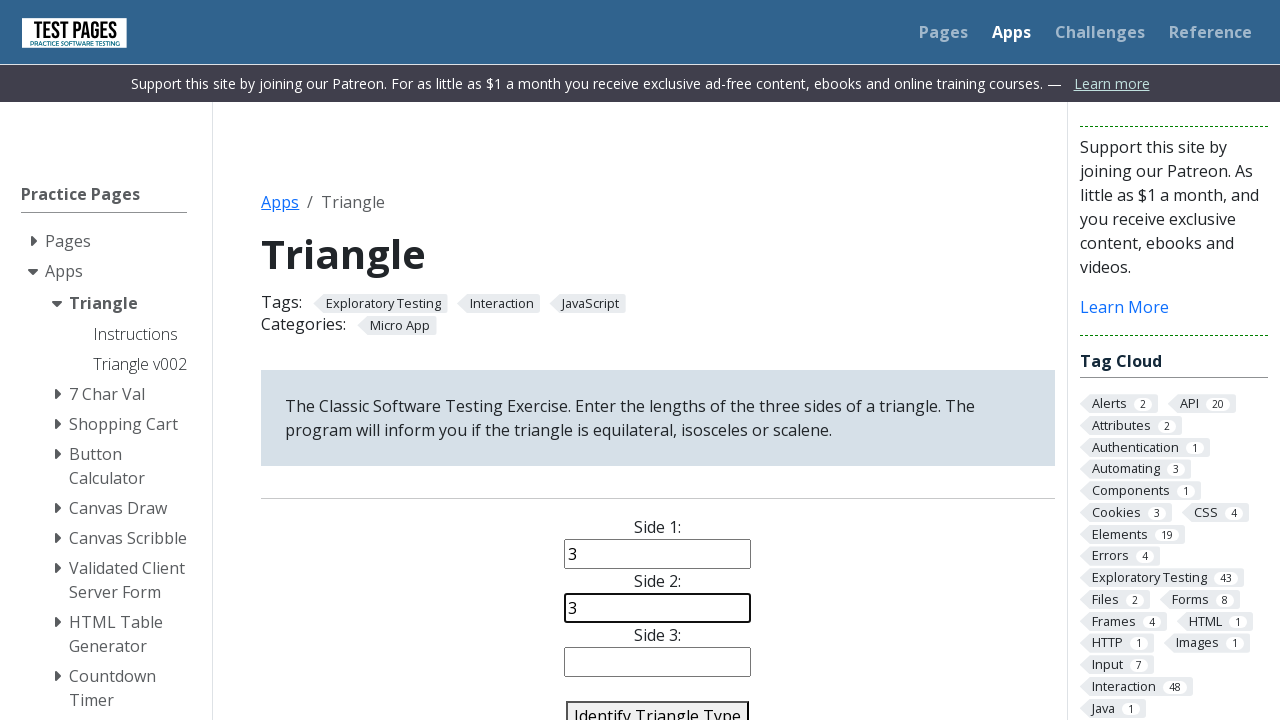

Filled side 3 with value 7 (larger than sum of other sides) on #side3
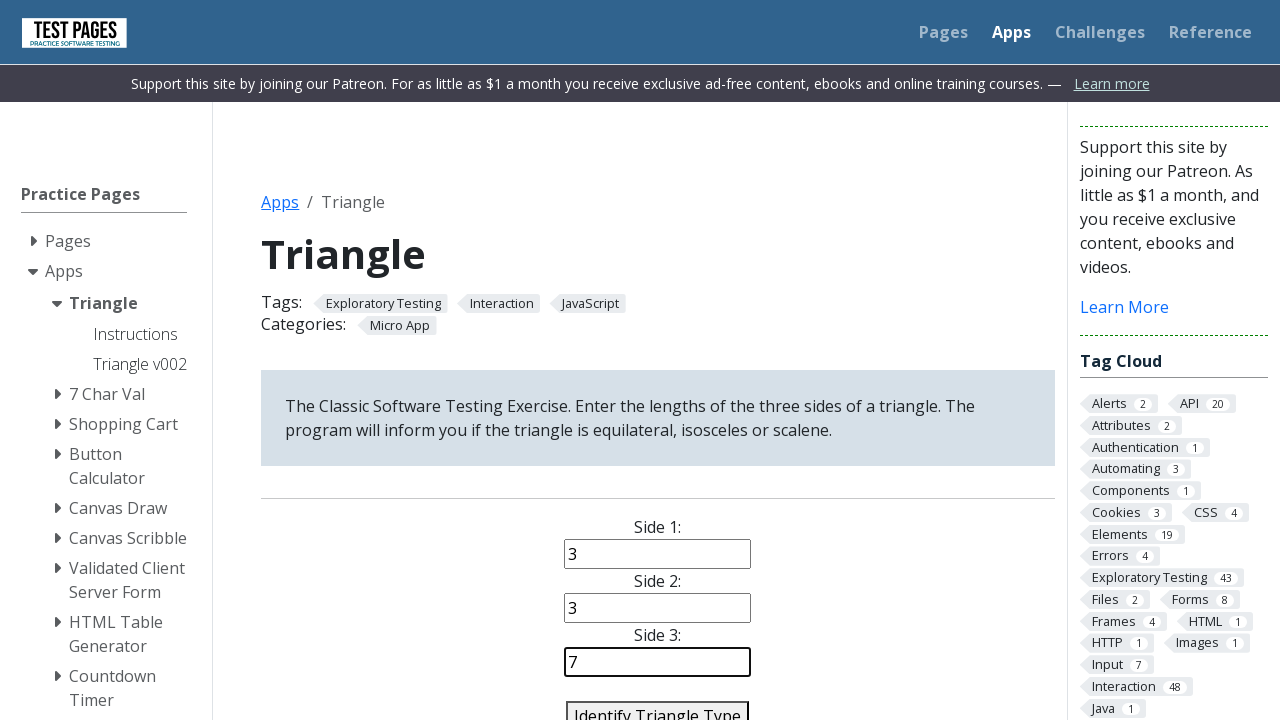

Clicked identify triangle button at (658, 705) on #identify-triangle-action
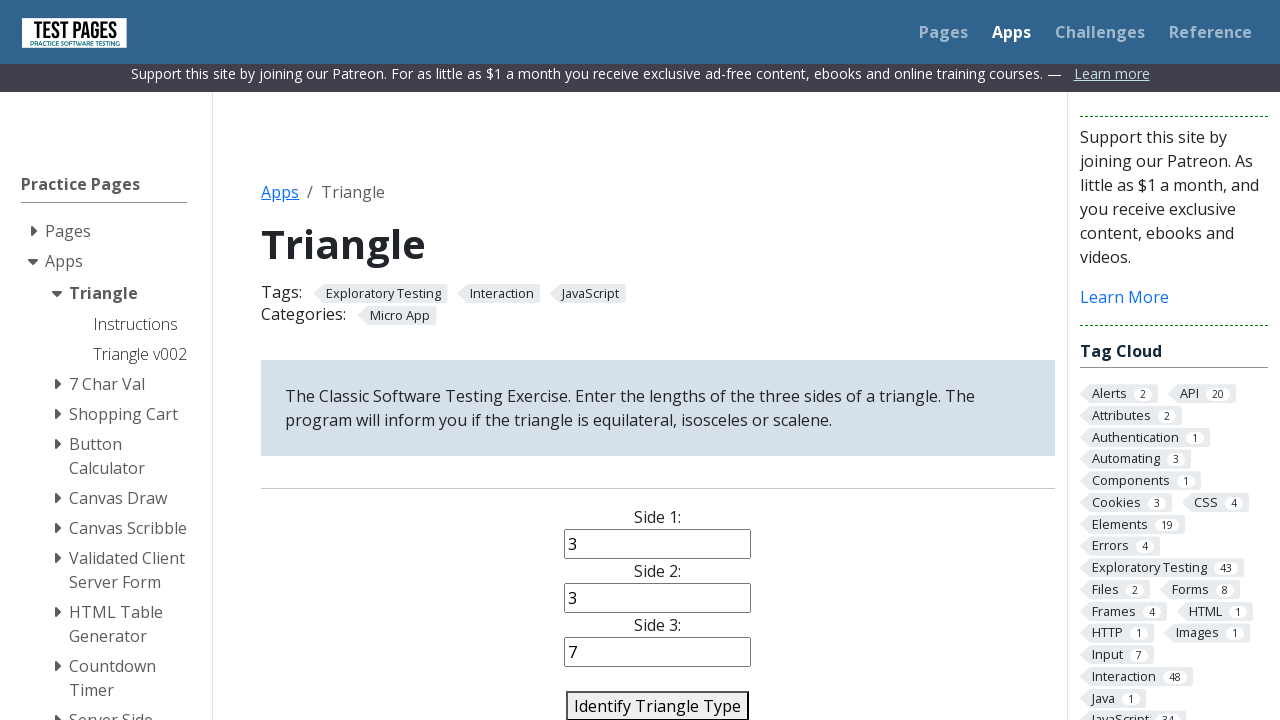

Triangle result appeared - should show 'Not a Triangle' error
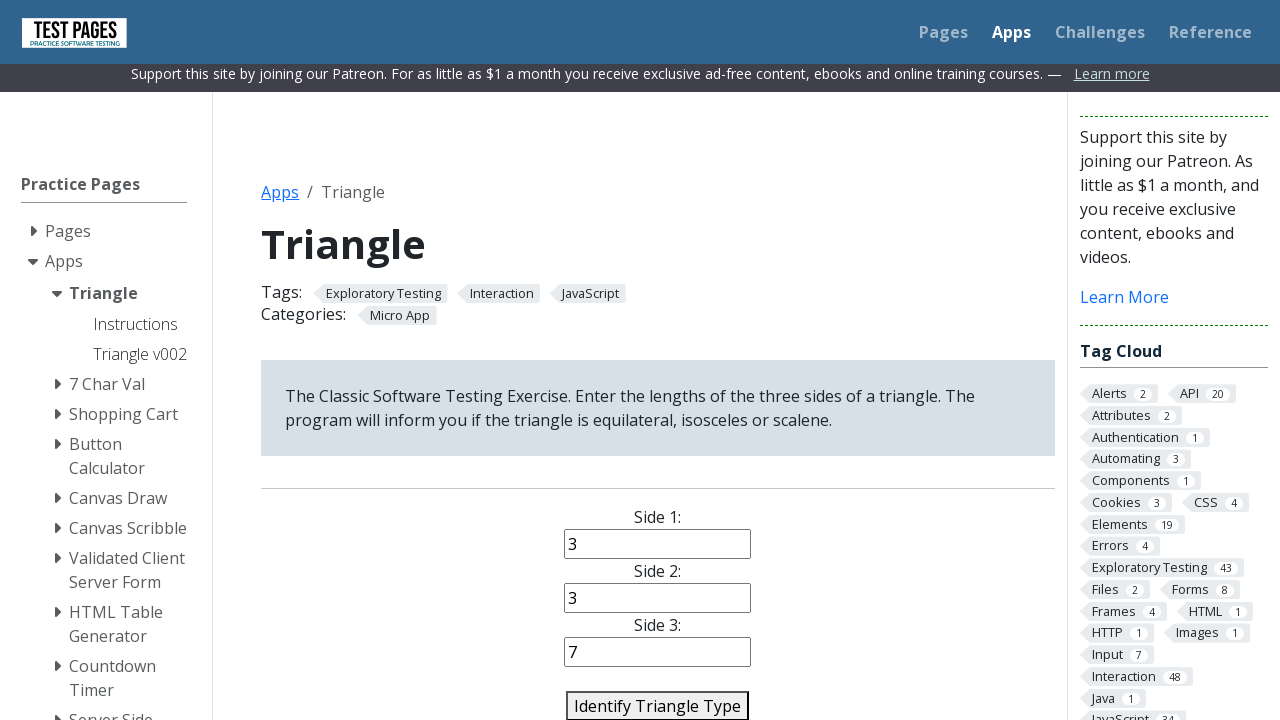

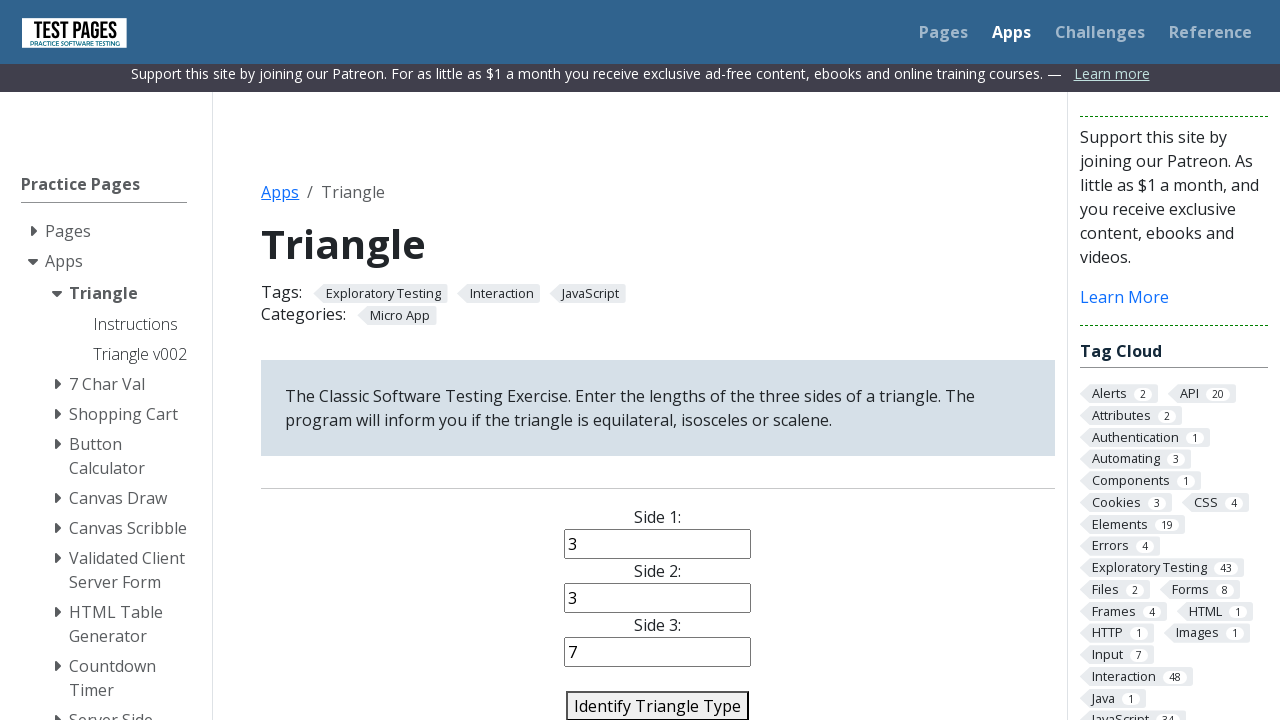